Tests editing a todo item by double-clicking it and changing the text

Starting URL: https://demo.playwright.dev/todomvc

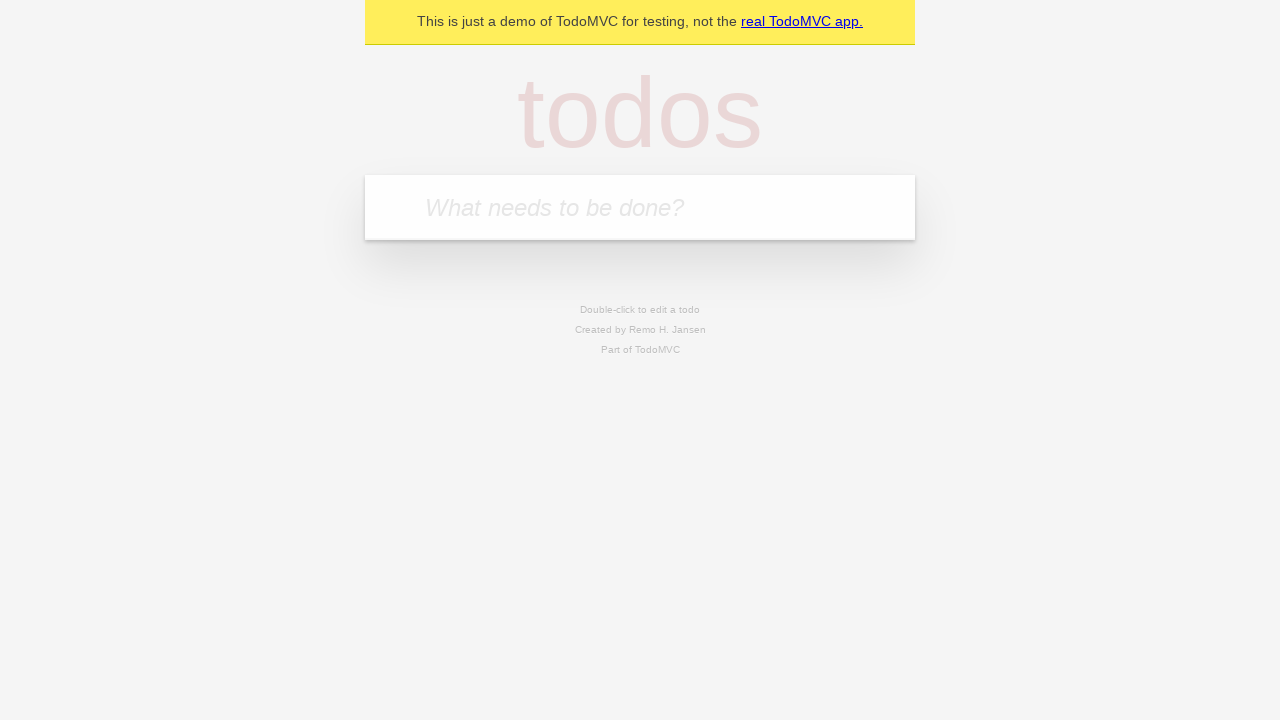

Filled todo input with 'buy some cheese' on internal:attr=[placeholder="What needs to be done?"i]
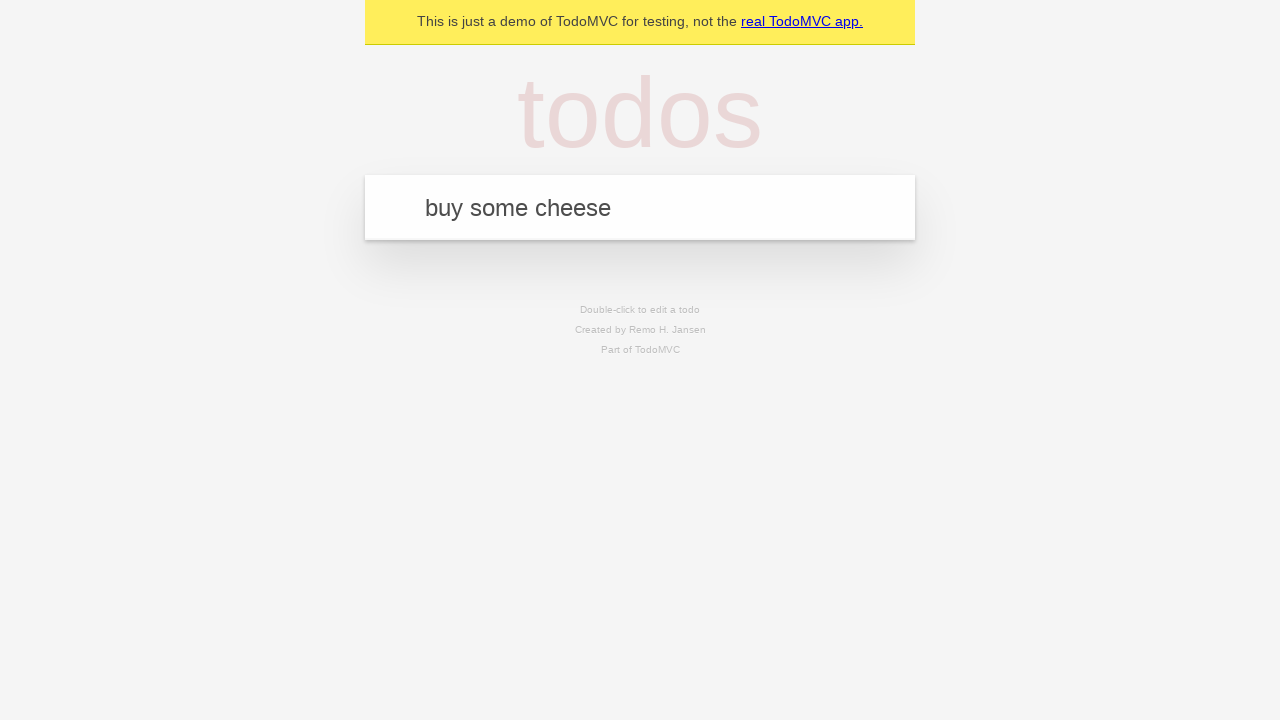

Pressed Enter to create first todo item on internal:attr=[placeholder="What needs to be done?"i]
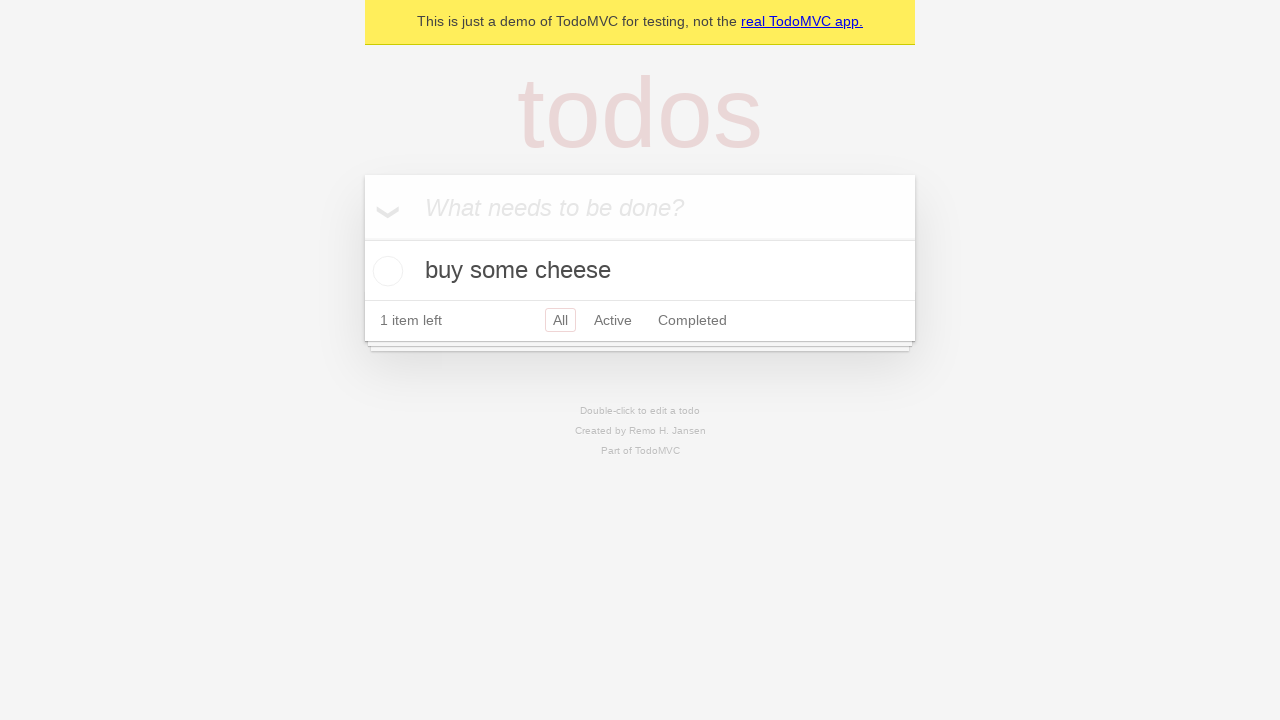

Filled todo input with 'feed the cat' on internal:attr=[placeholder="What needs to be done?"i]
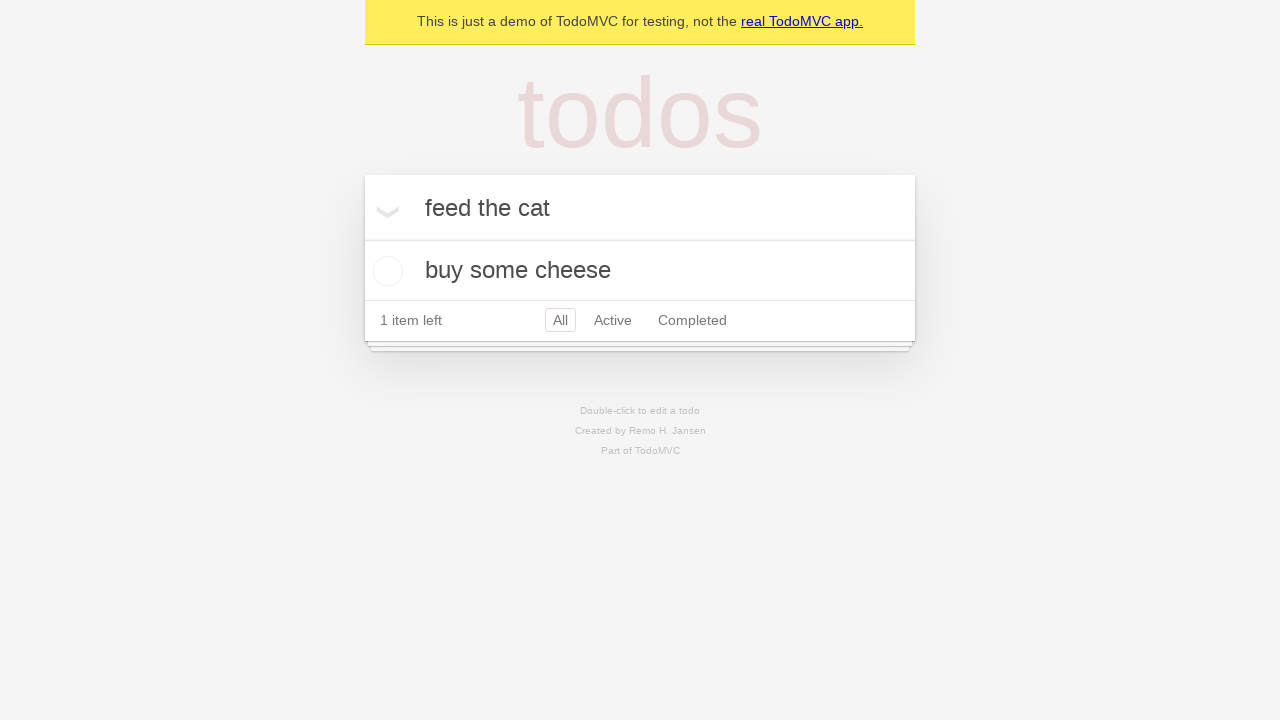

Pressed Enter to create second todo item on internal:attr=[placeholder="What needs to be done?"i]
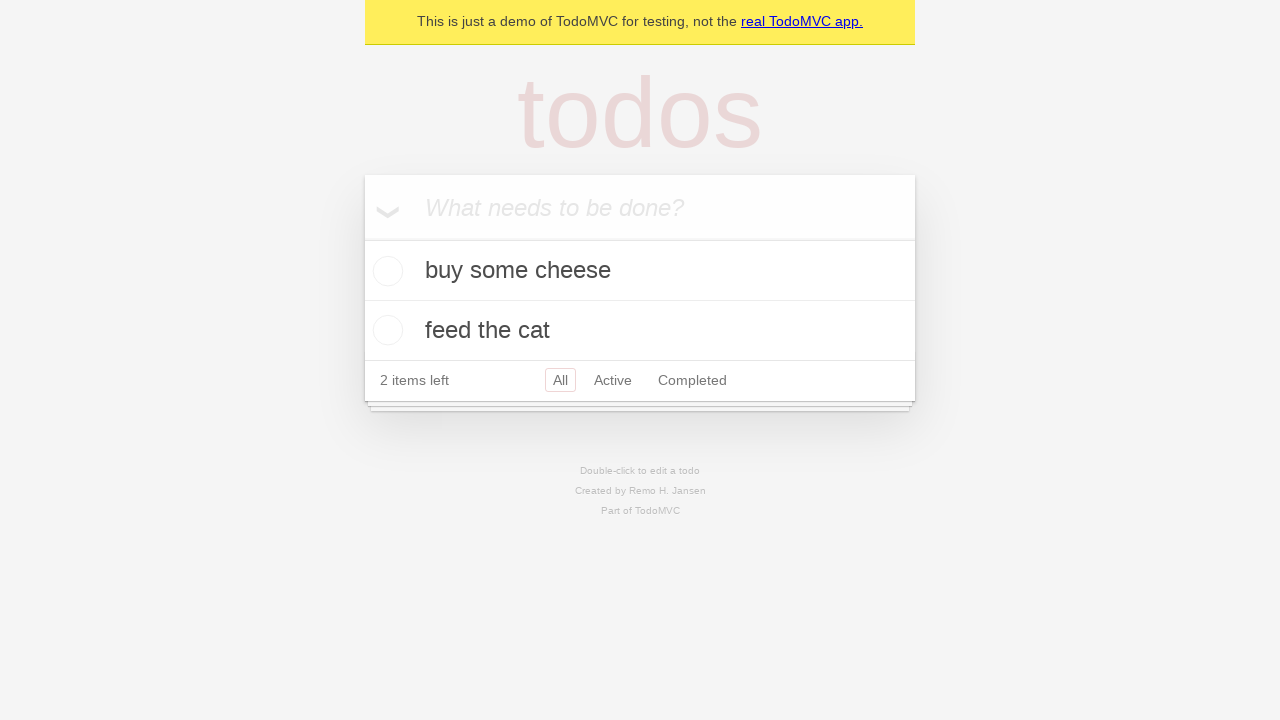

Filled todo input with 'book a doctors appointment' on internal:attr=[placeholder="What needs to be done?"i]
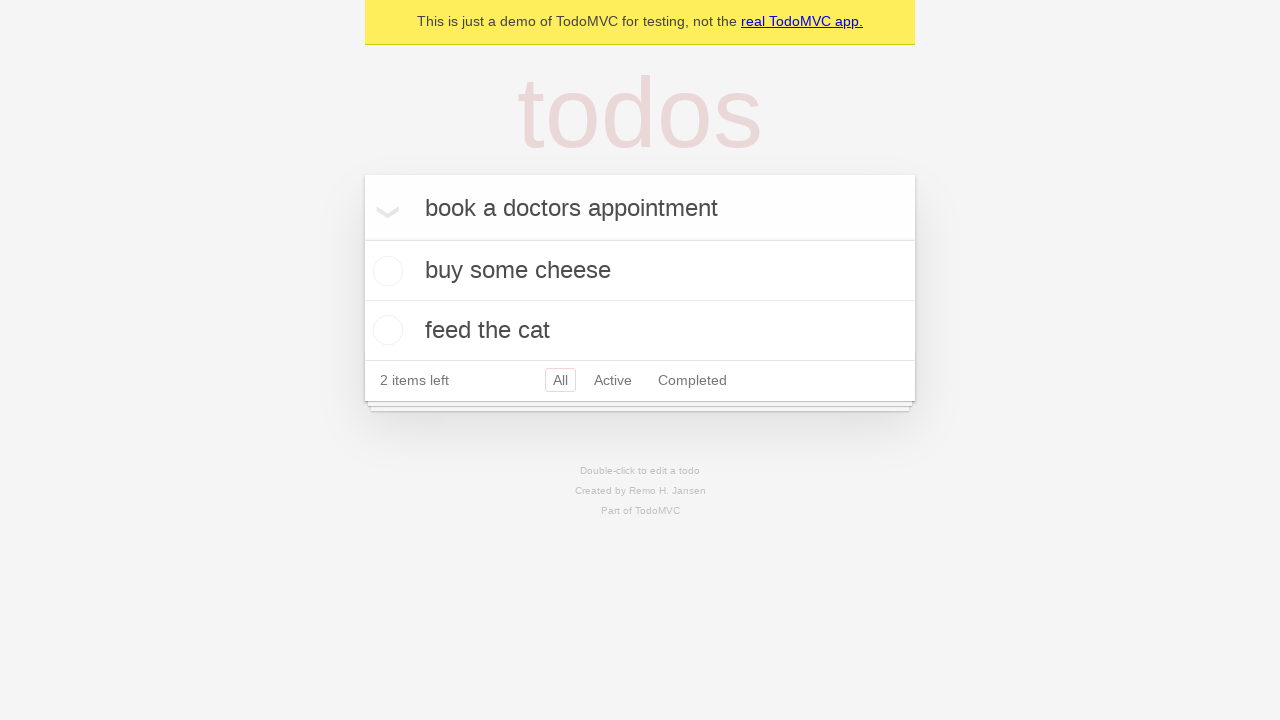

Pressed Enter to create third todo item on internal:attr=[placeholder="What needs to be done?"i]
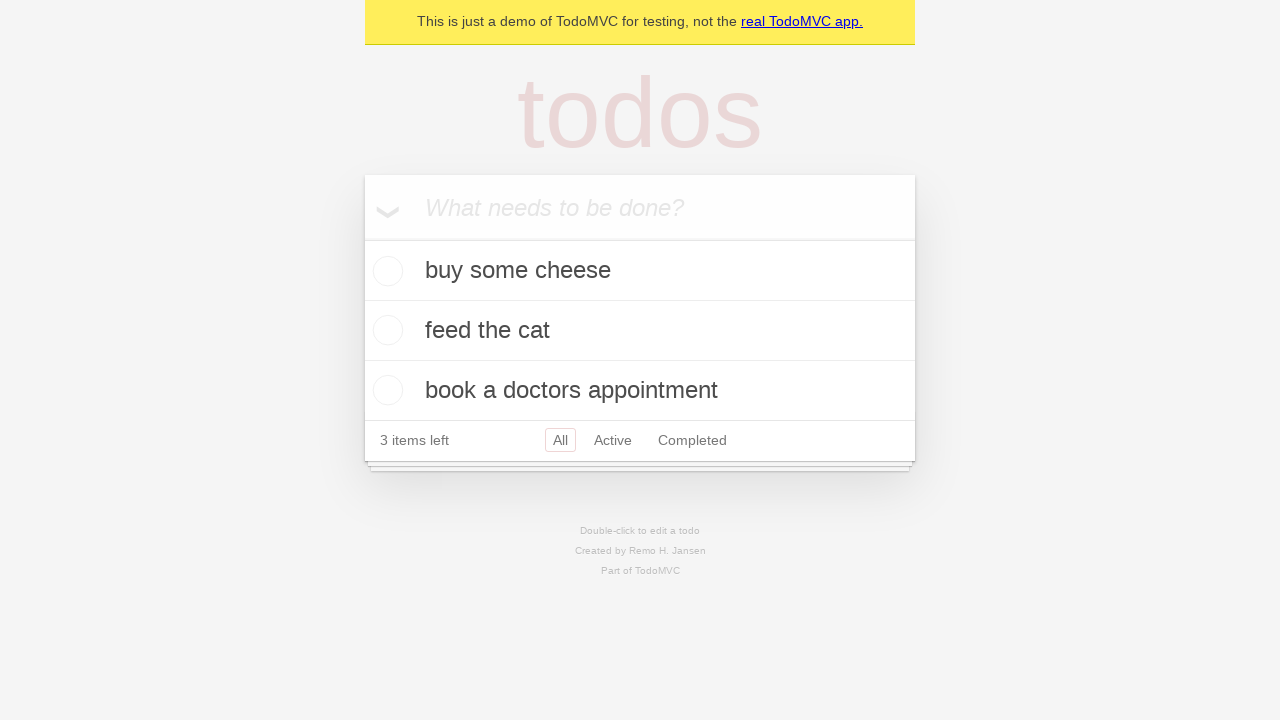

Double-clicked second todo item to enter edit mode at (640, 331) on internal:testid=[data-testid="todo-item"s] >> nth=1
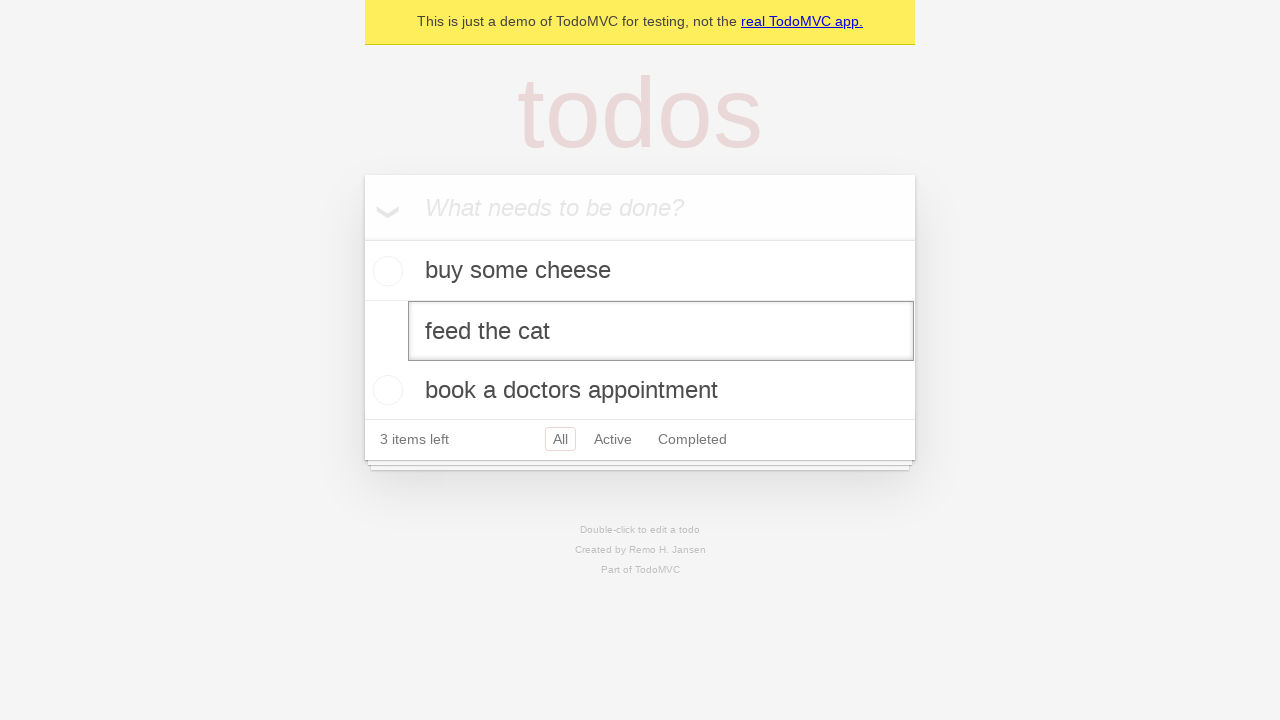

Changed todo text to 'buy some sausages' on internal:testid=[data-testid="todo-item"s] >> nth=1 >> internal:role=textbox[nam
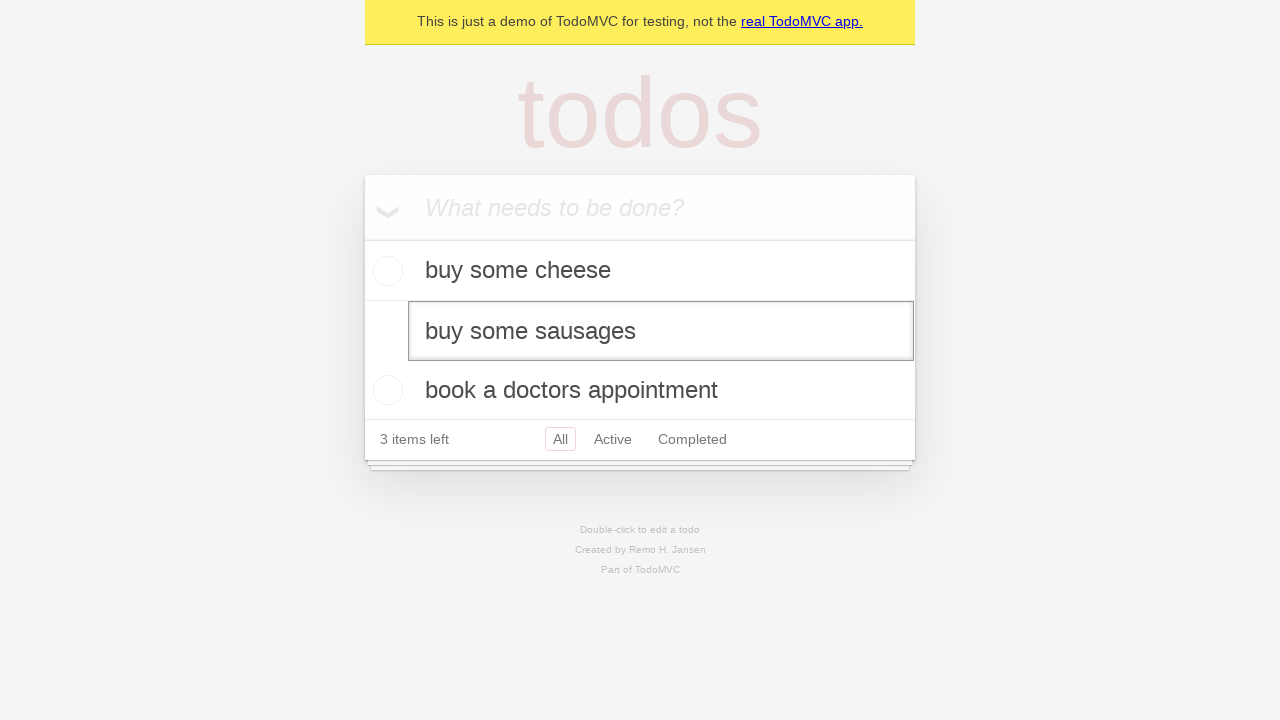

Pressed Enter to save the edited todo item on internal:testid=[data-testid="todo-item"s] >> nth=1 >> internal:role=textbox[nam
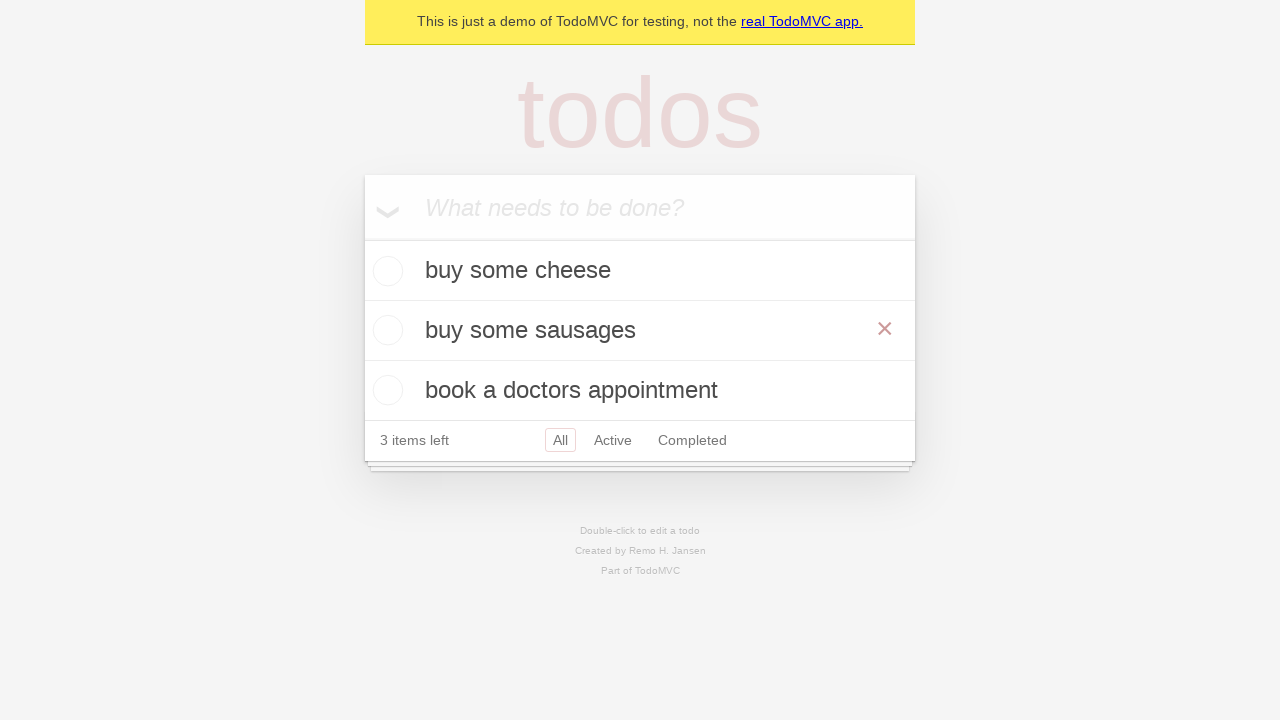

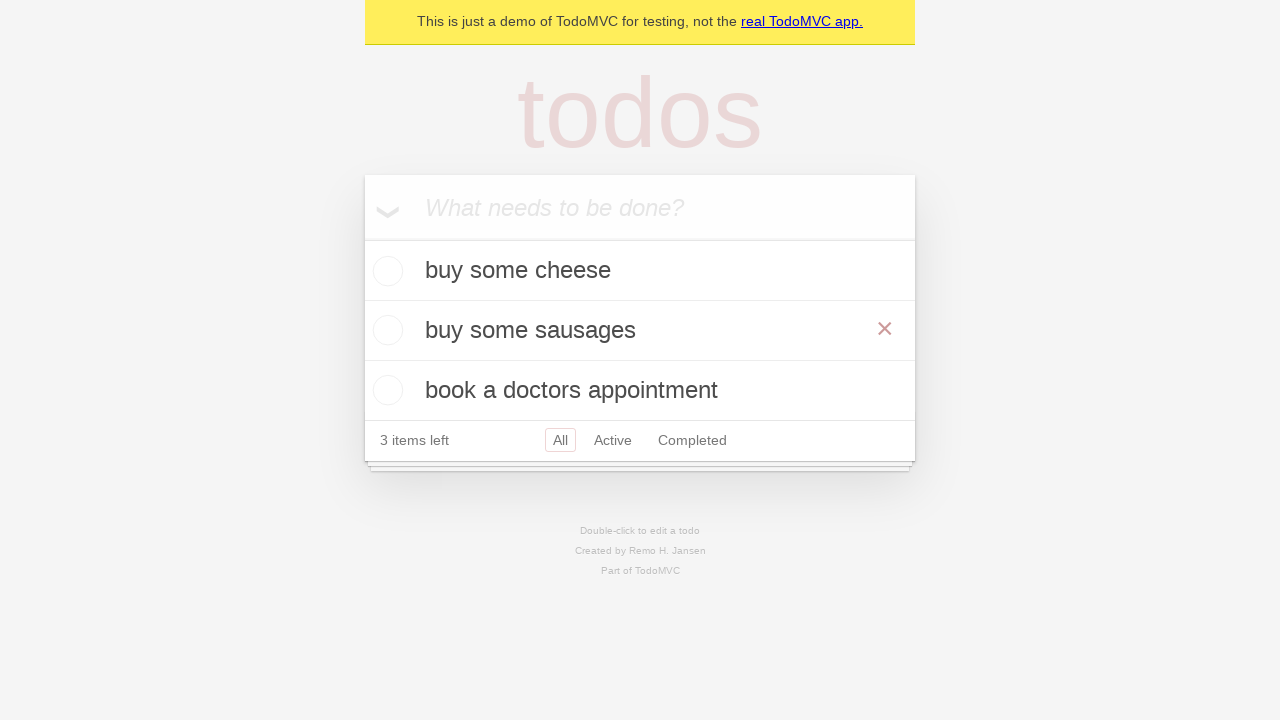